Tests window handling by clicking a Help link on Google's signup page, switching to the newly opened window, and then switching back to the default content.

Starting URL: https://accounts.google.com/signup

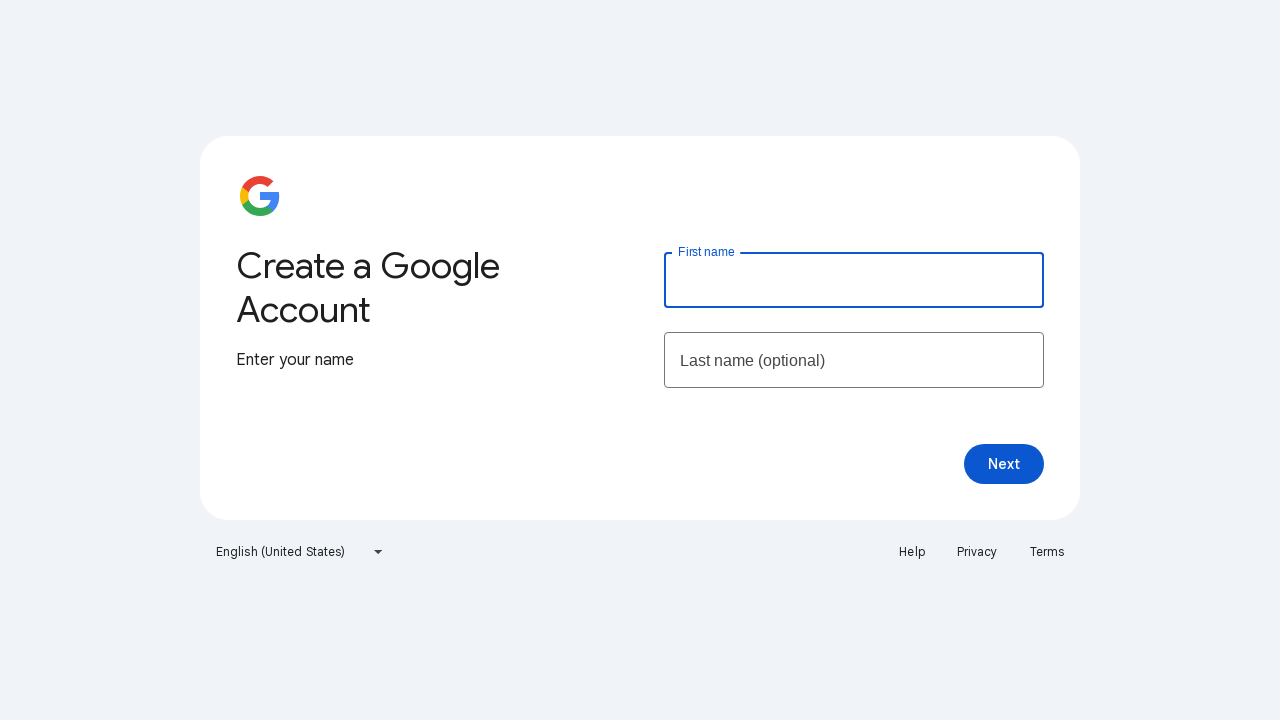

Clicked Help link to open new window at (912, 552) on text=Help
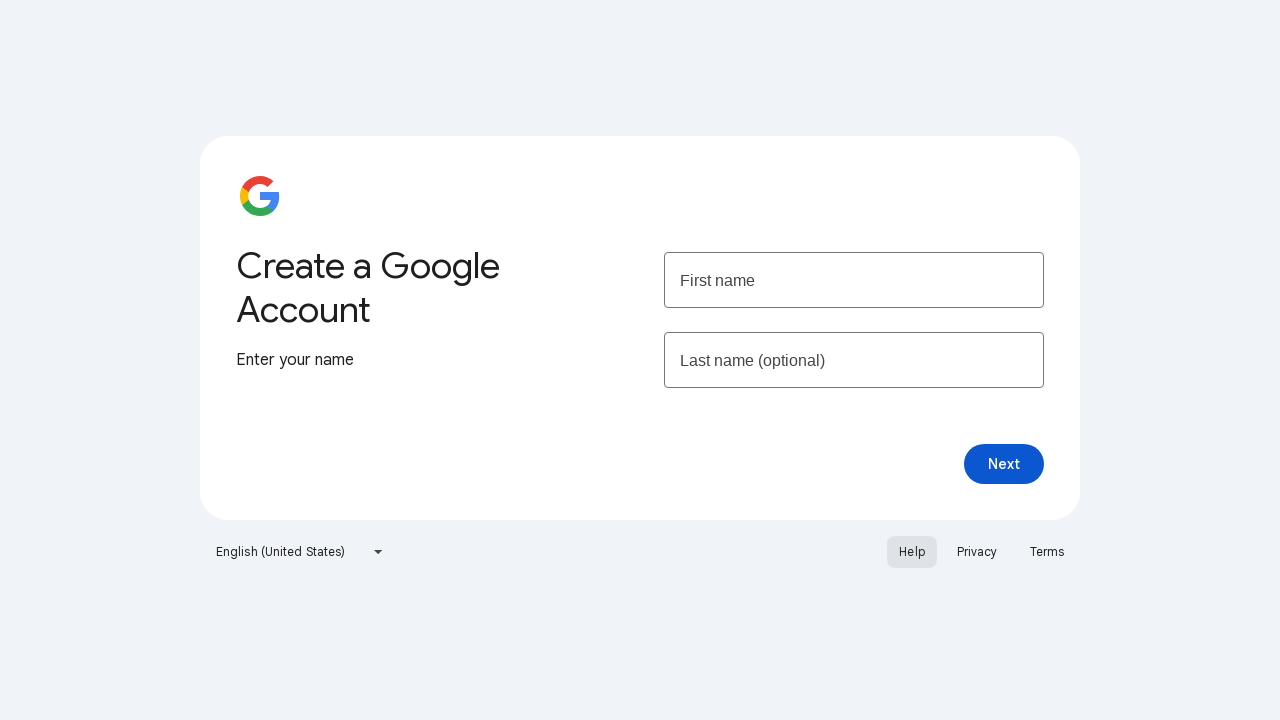

New window/tab opened and captured
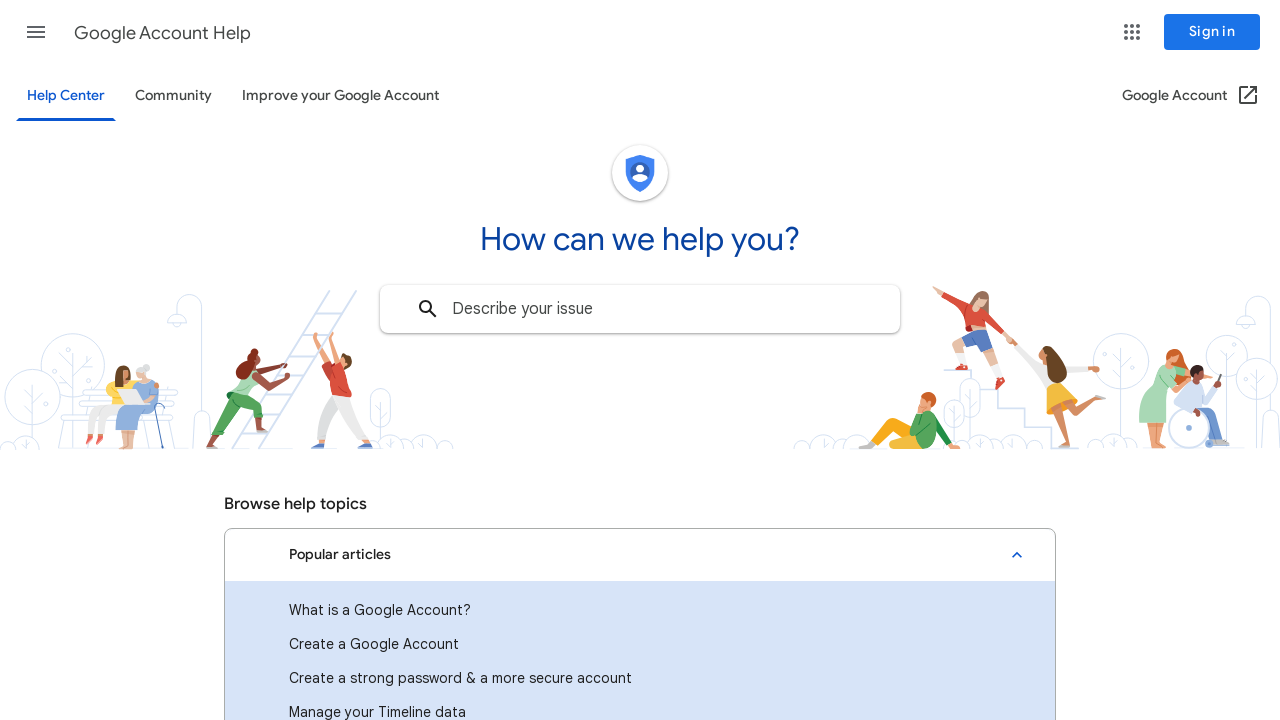

New page finished loading
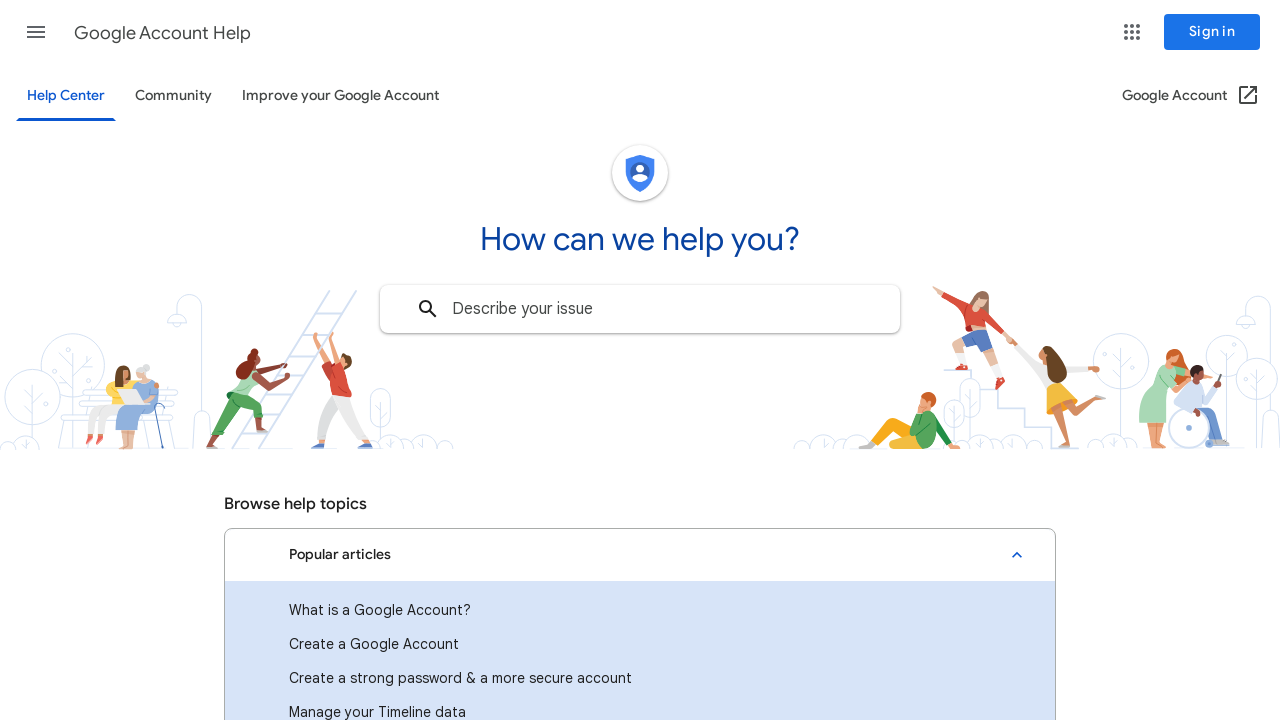

Printed new page title: Google Account Help
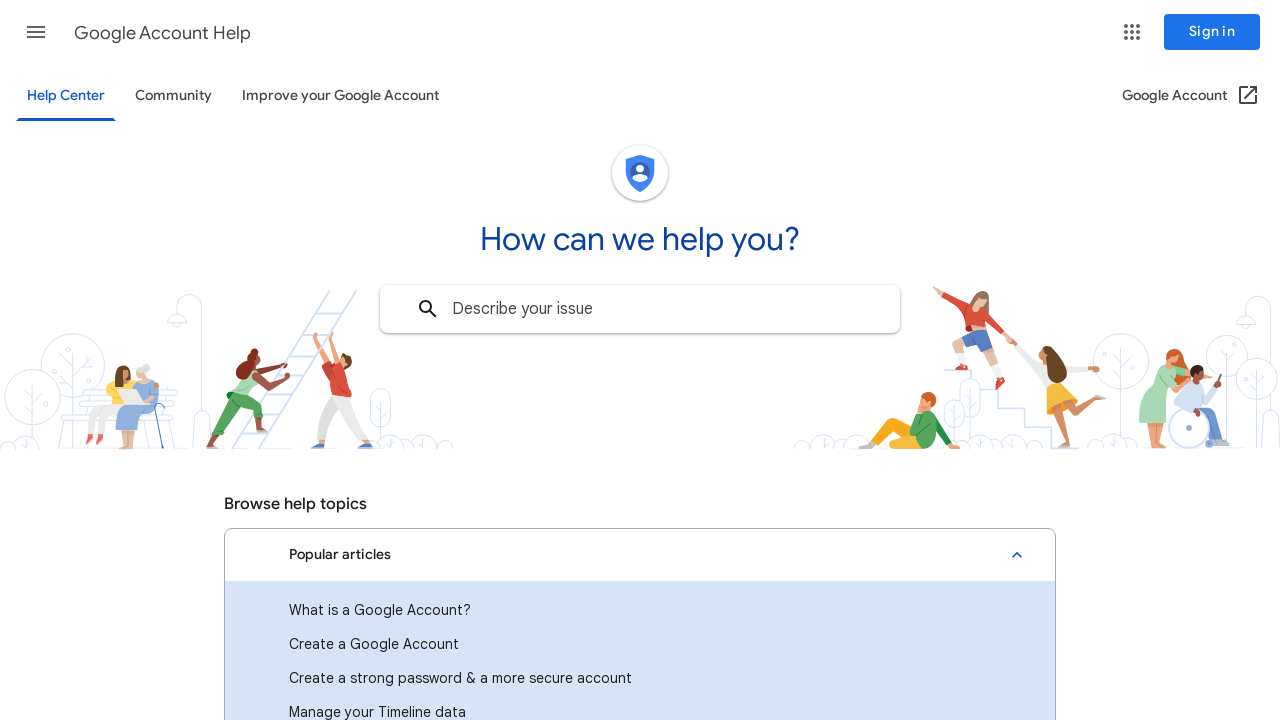

Switched back to original page, title: Create your Google Account
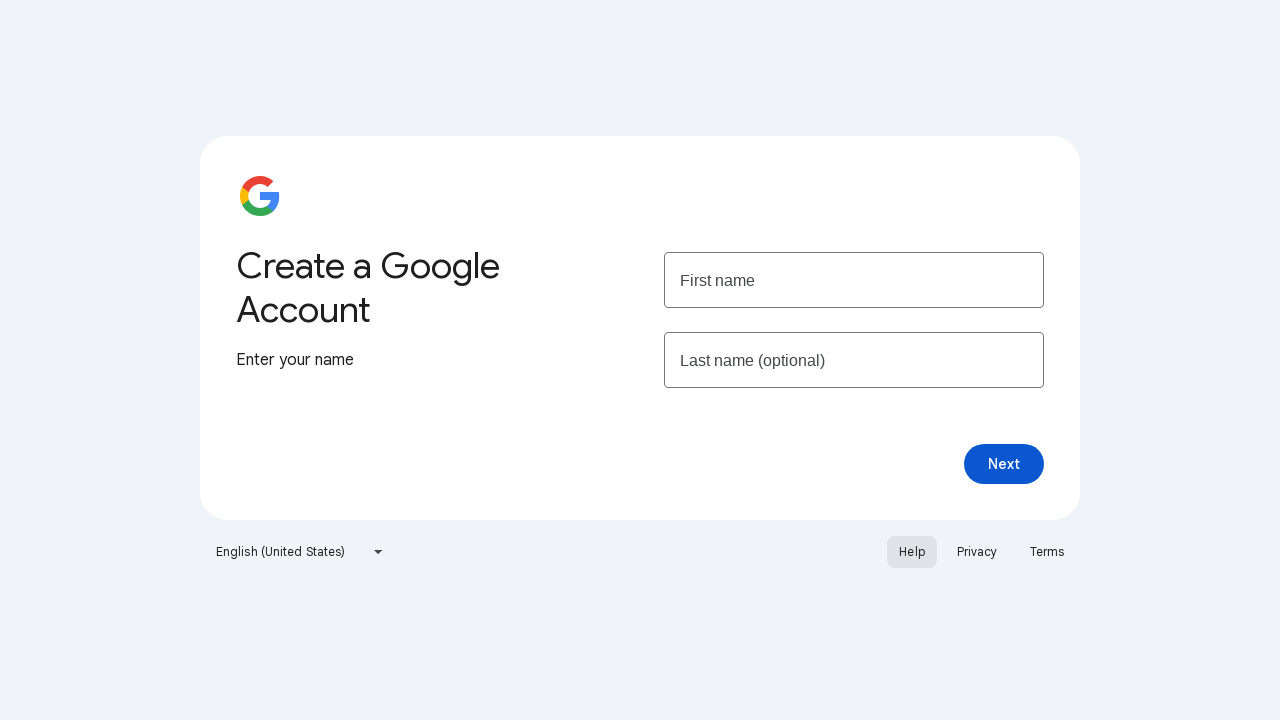

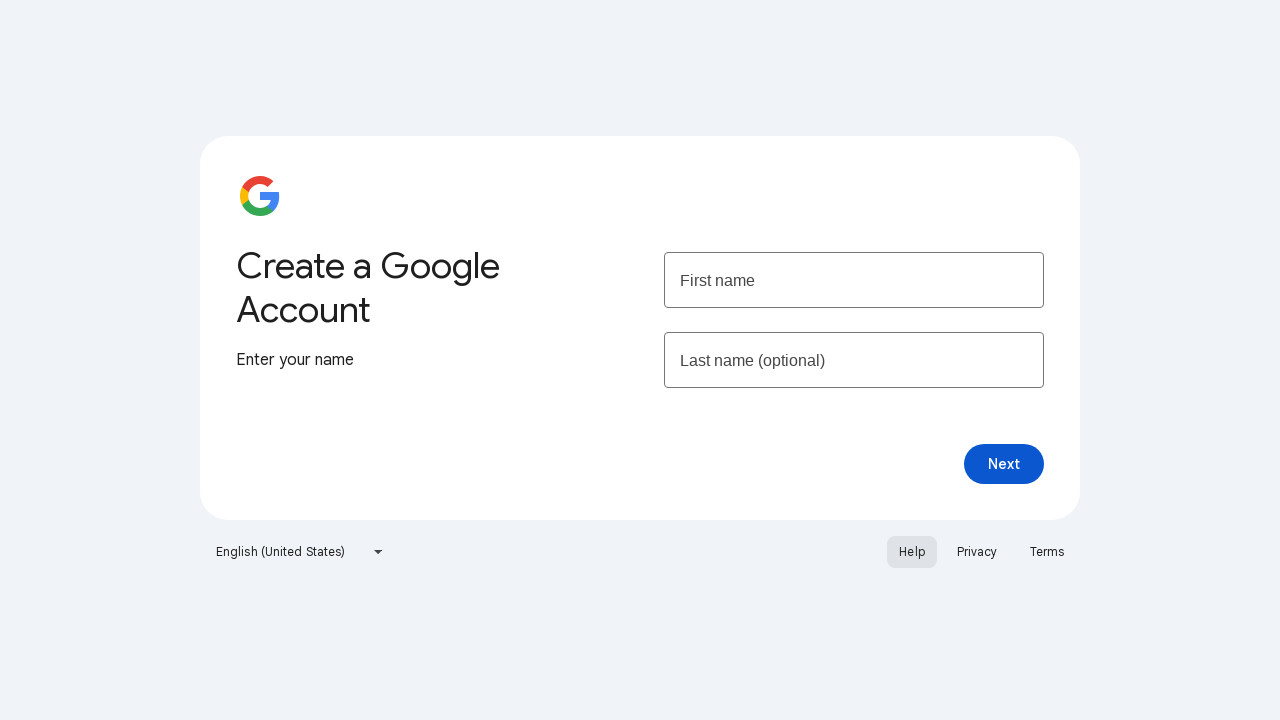